Navigates to the homepage and verifies that product cards are displayed

Starting URL: https://www.chitai-gorod.ru/

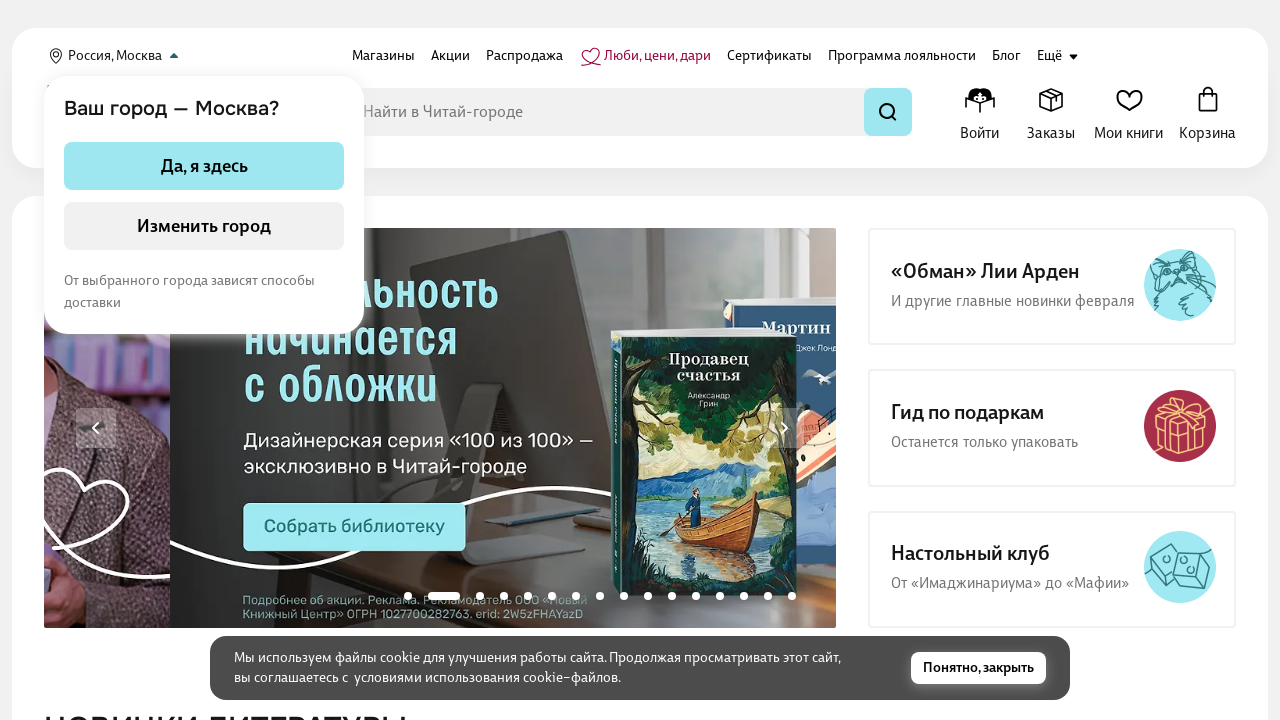

Waited for product card to load on homepage
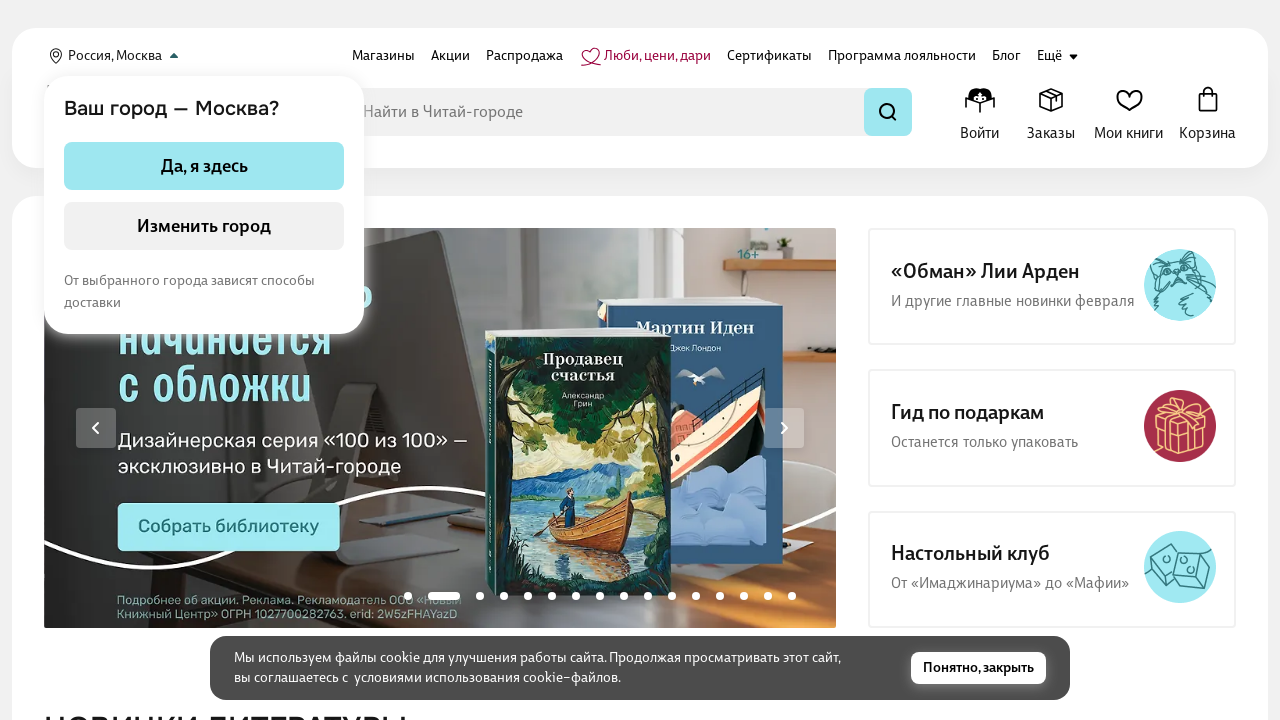

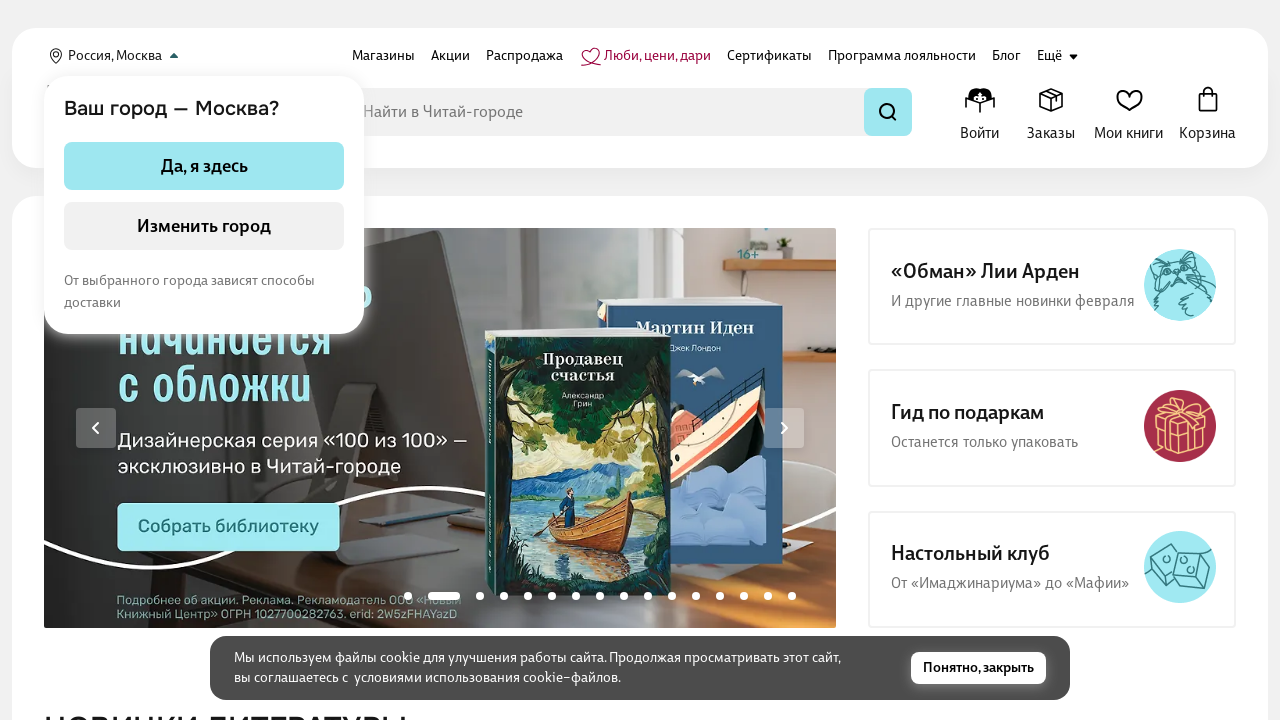